Navigates to the Phones category, clicks on HTC One M9 product, and verifies the product name is displayed correctly on the product detail page.

Starting URL: https://demoblaze.com/

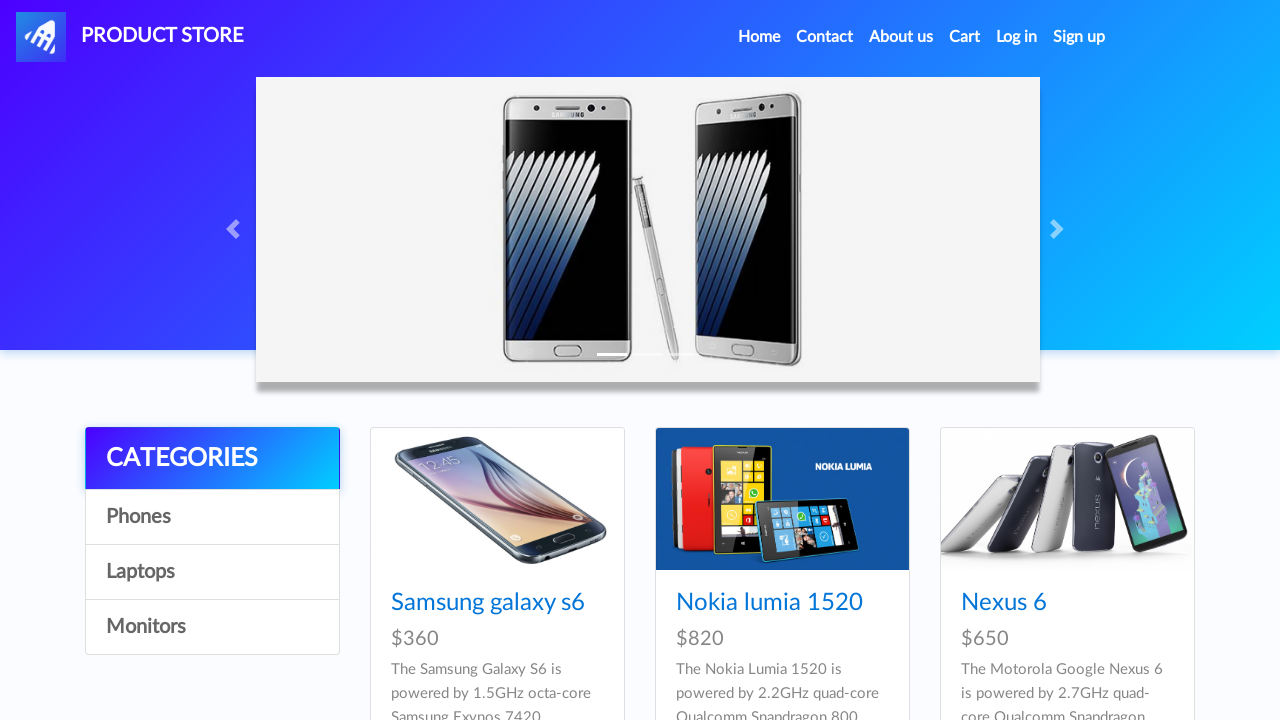

Clicked on Phones category at (212, 517) on xpath=//*[@id='itemc'][1]
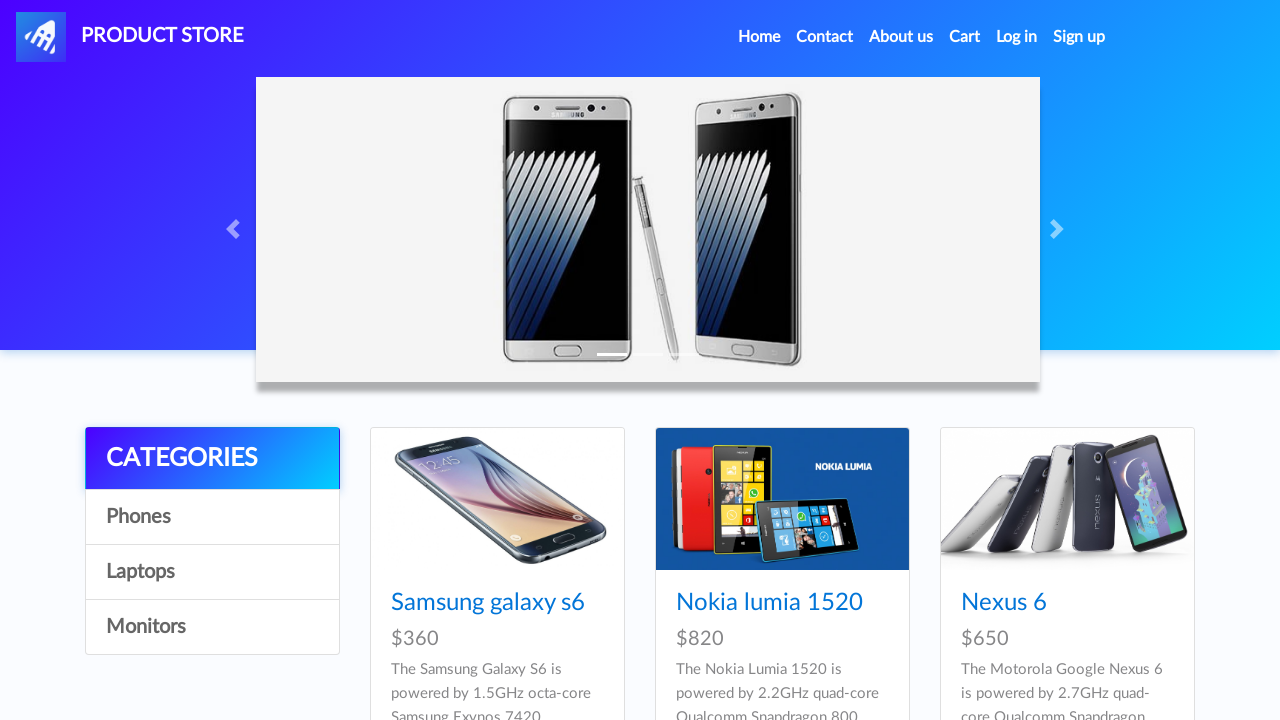

Clicked on HTC One M9 product at (461, 361) on xpath=//a[contains(., 'HTC One M9')]
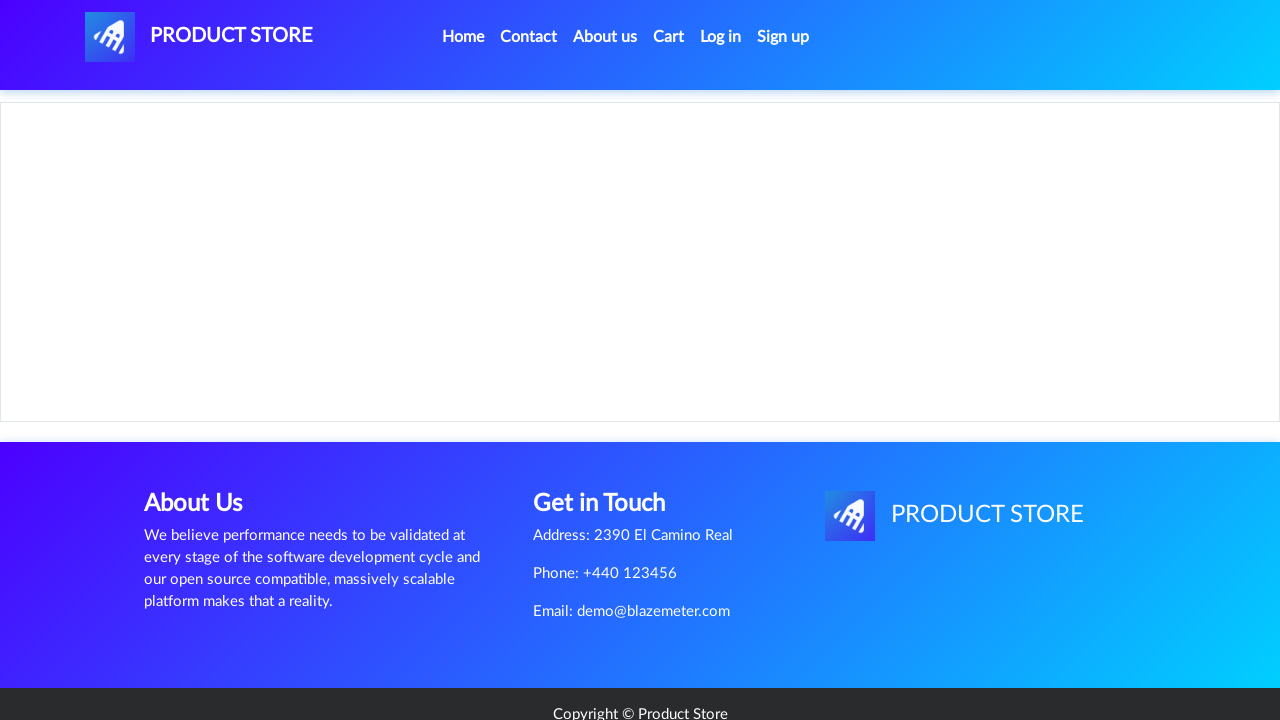

Product detail page loaded with product name element
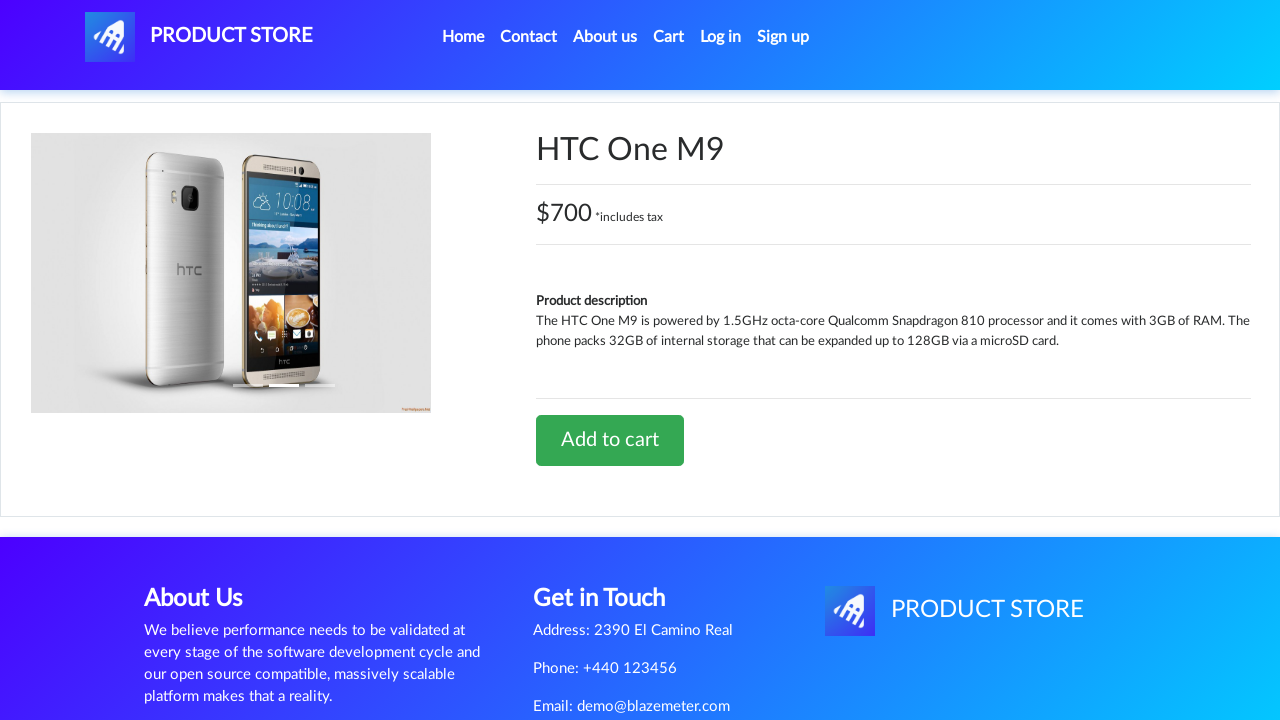

Located product name element
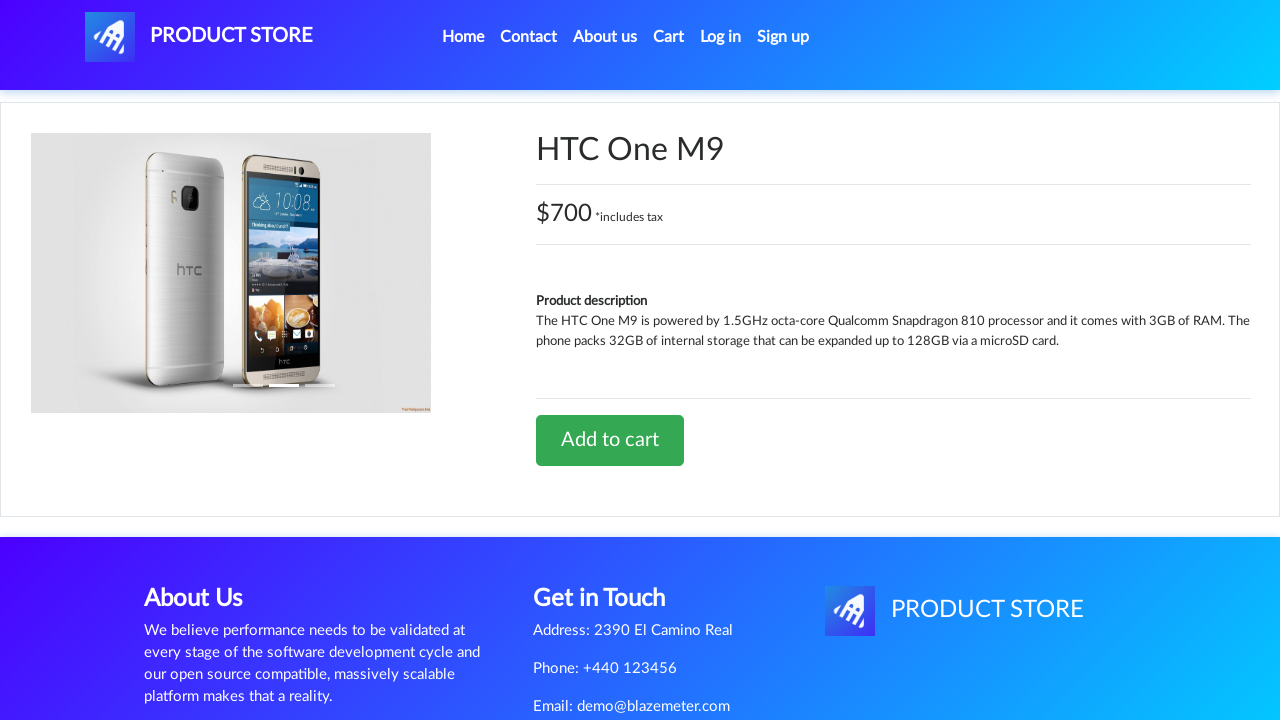

Verified product name 'HTC One M9' is displayed correctly
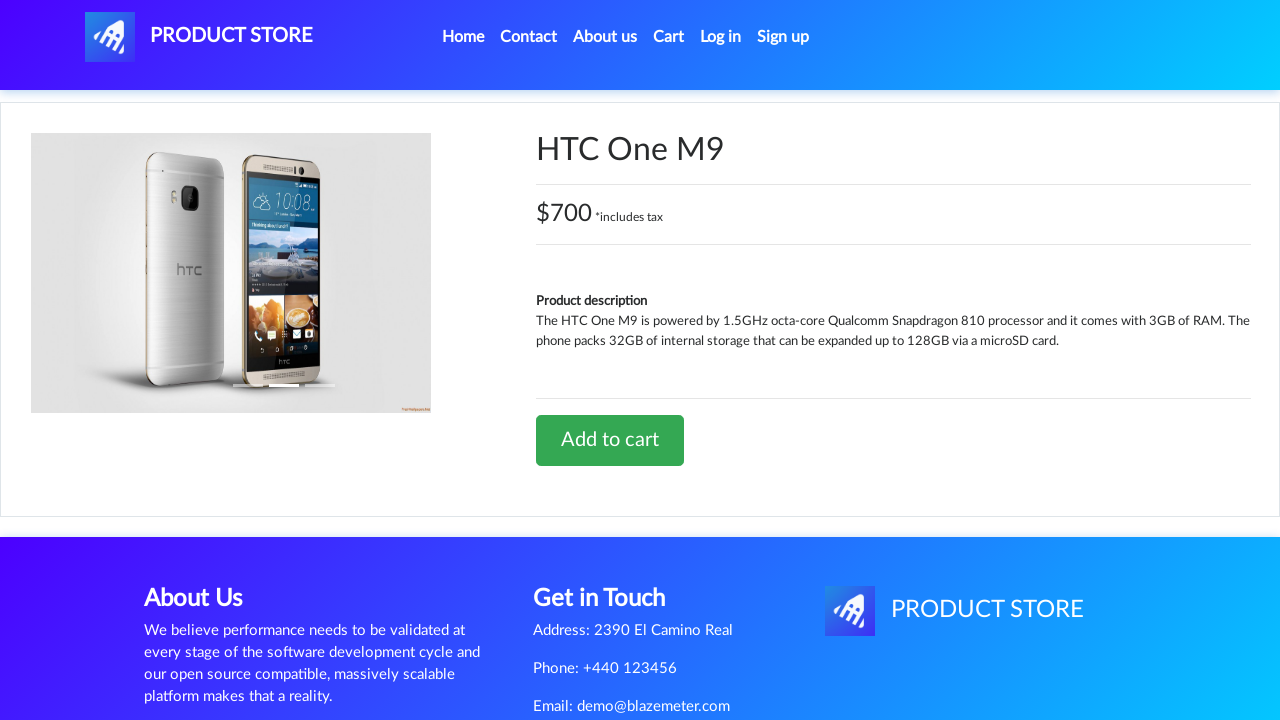

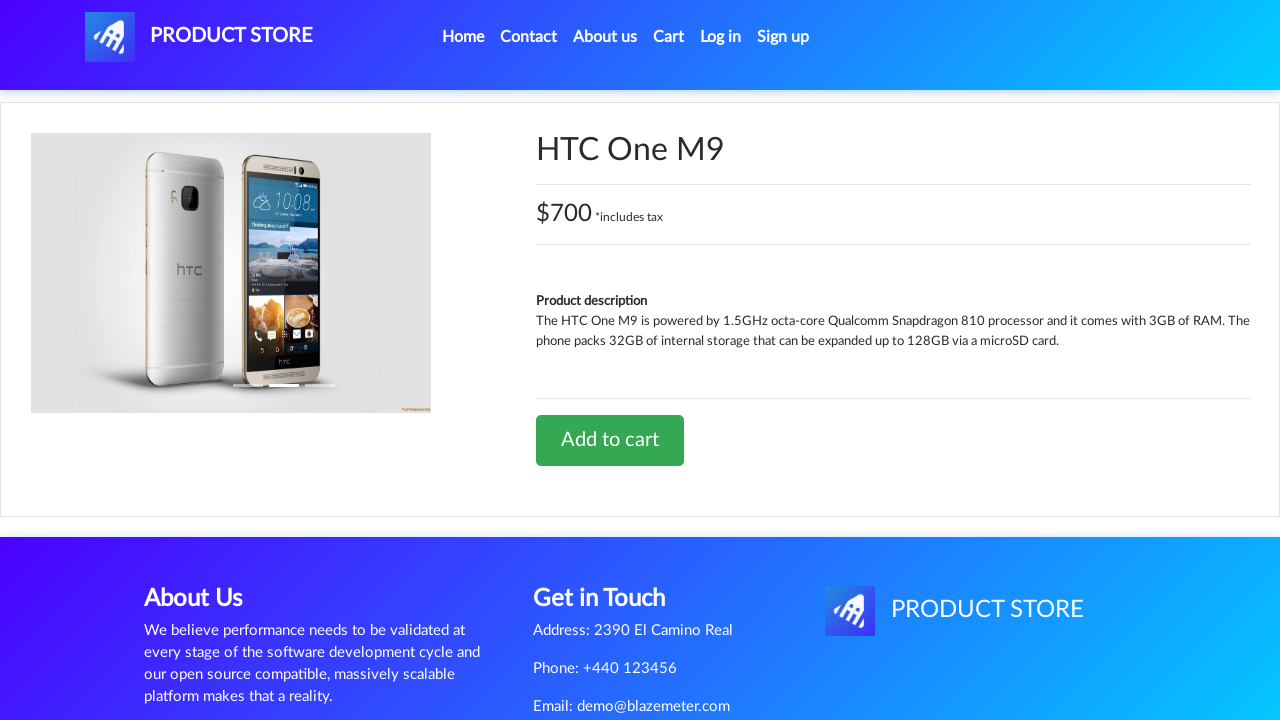